Tests navigation on Microsoft India website by clicking on a shell menu item (likely a main navigation element)

Starting URL: https://www.microsoft.com/en-in

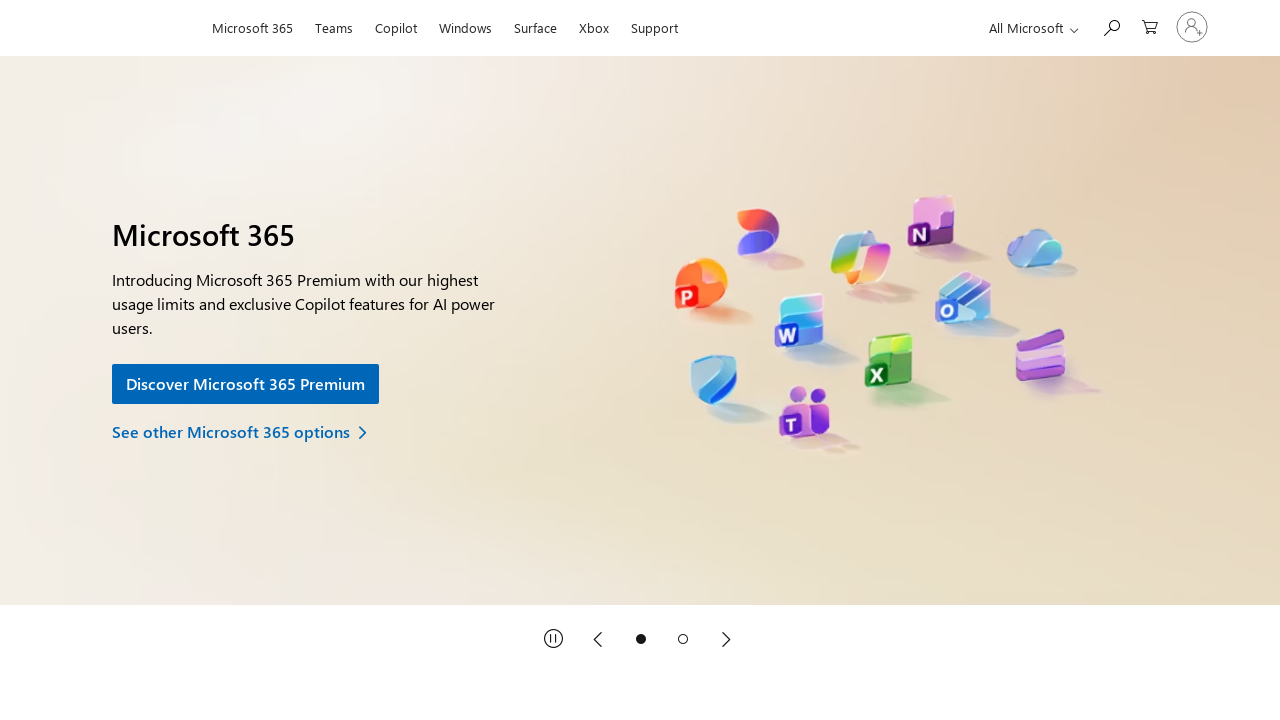

Clicked on shell menu item (main navigation element) on Microsoft India website at (396, 25) on a#shellmenu_2
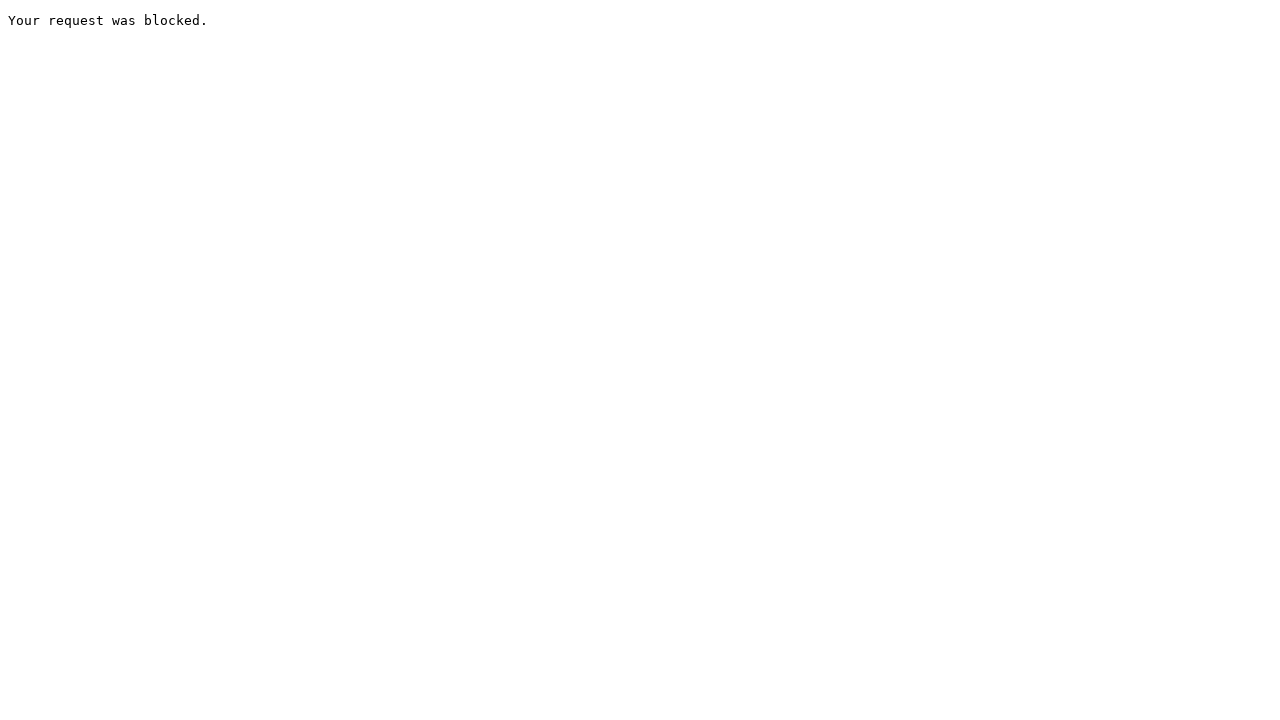

Waited for network to become idle after clicking shell menu item
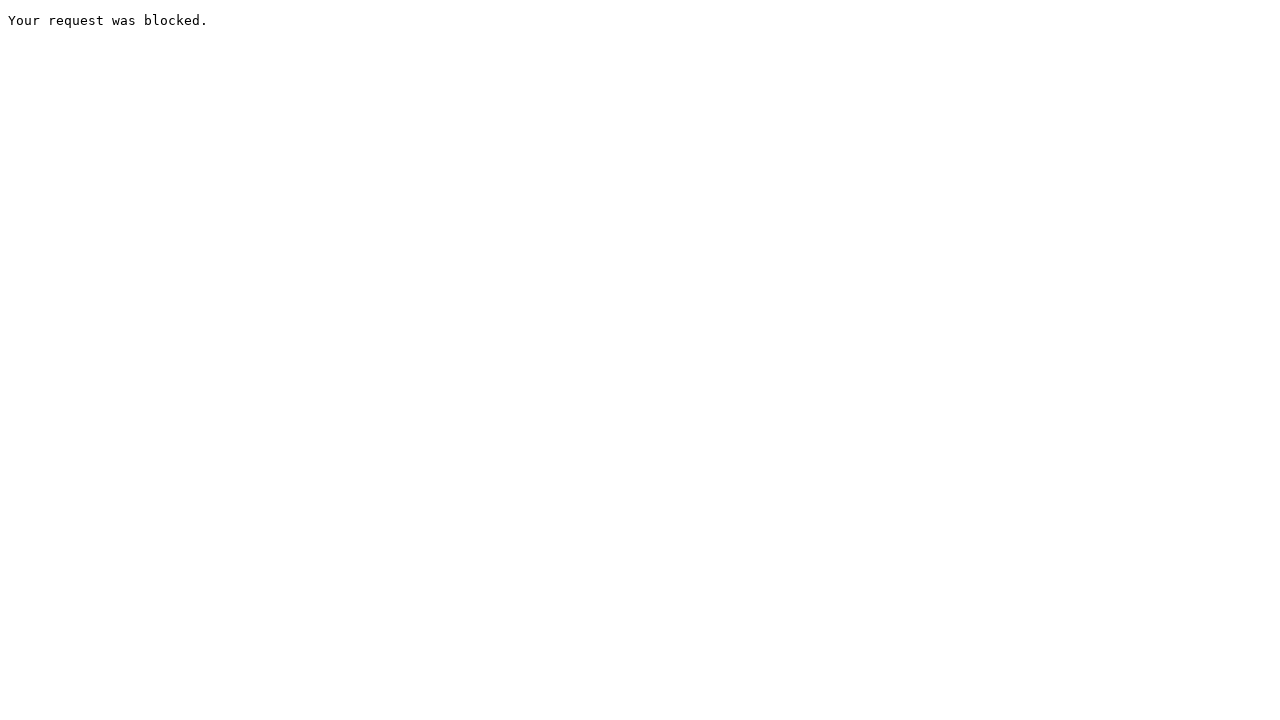

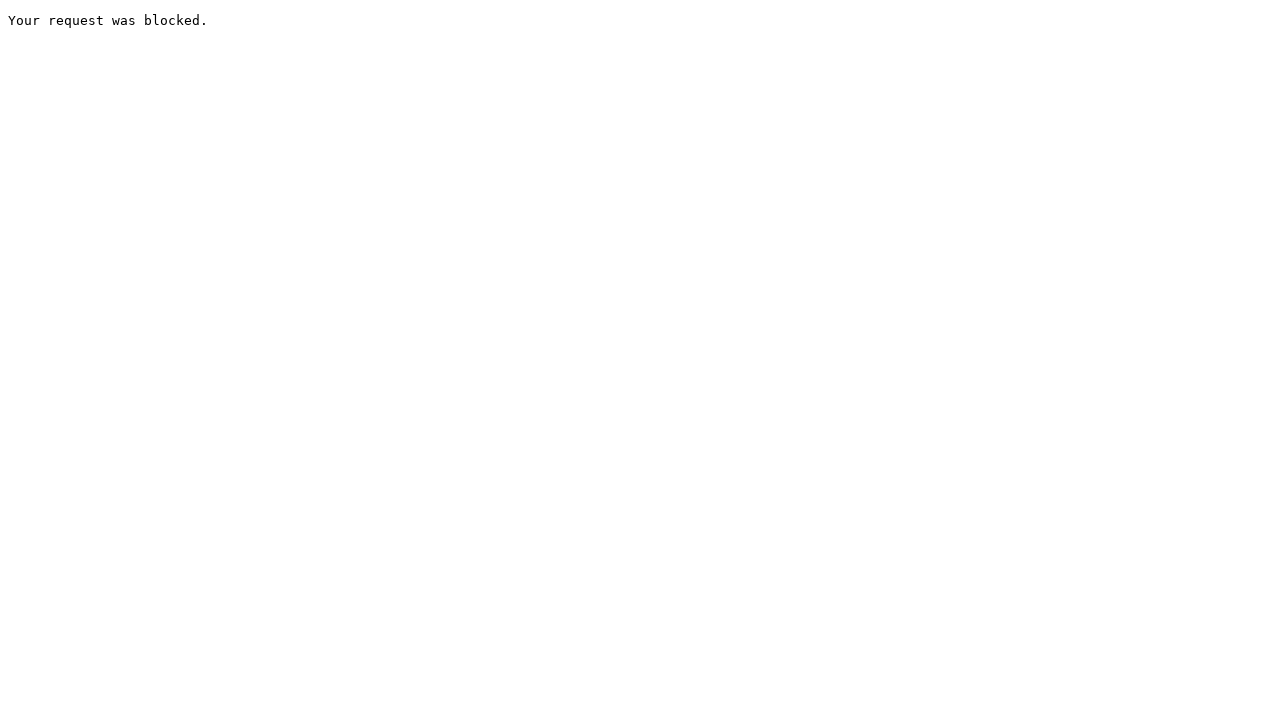